Tests jQuery UI slider functionality by dragging the slider handle to a new position

Starting URL: https://jqueryui.com/slider/

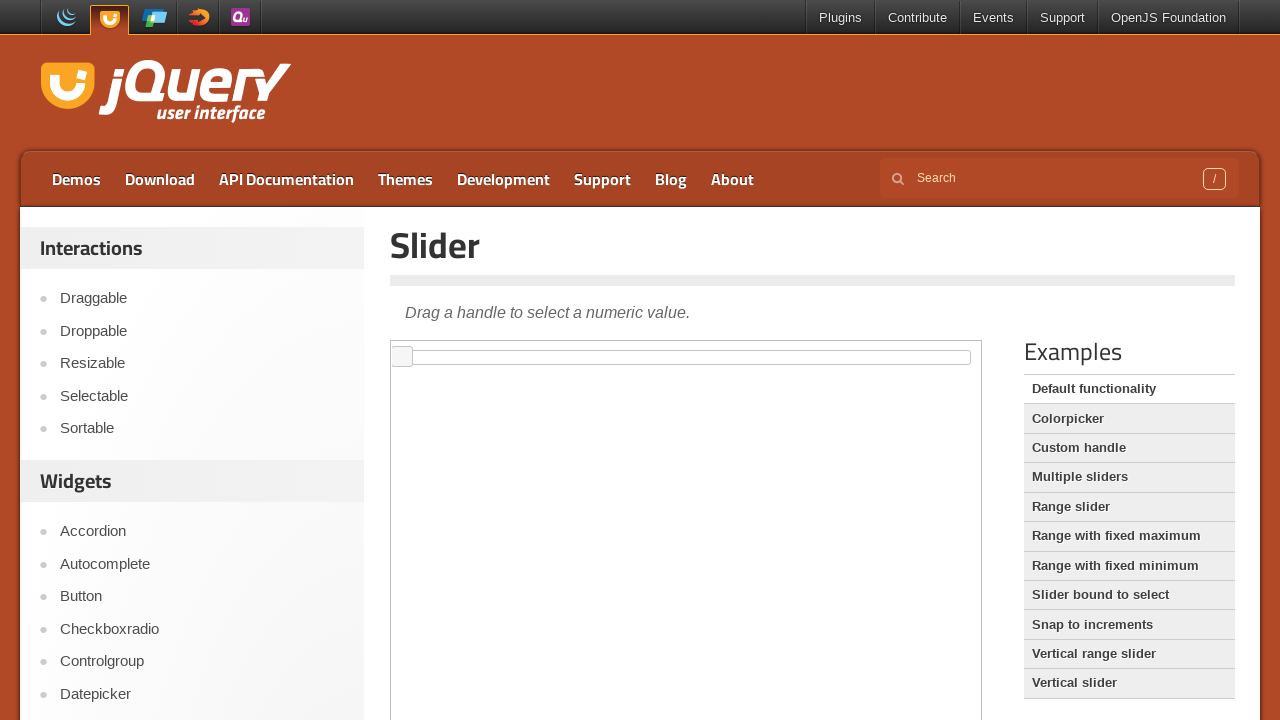

Located iframe containing jQuery UI slider
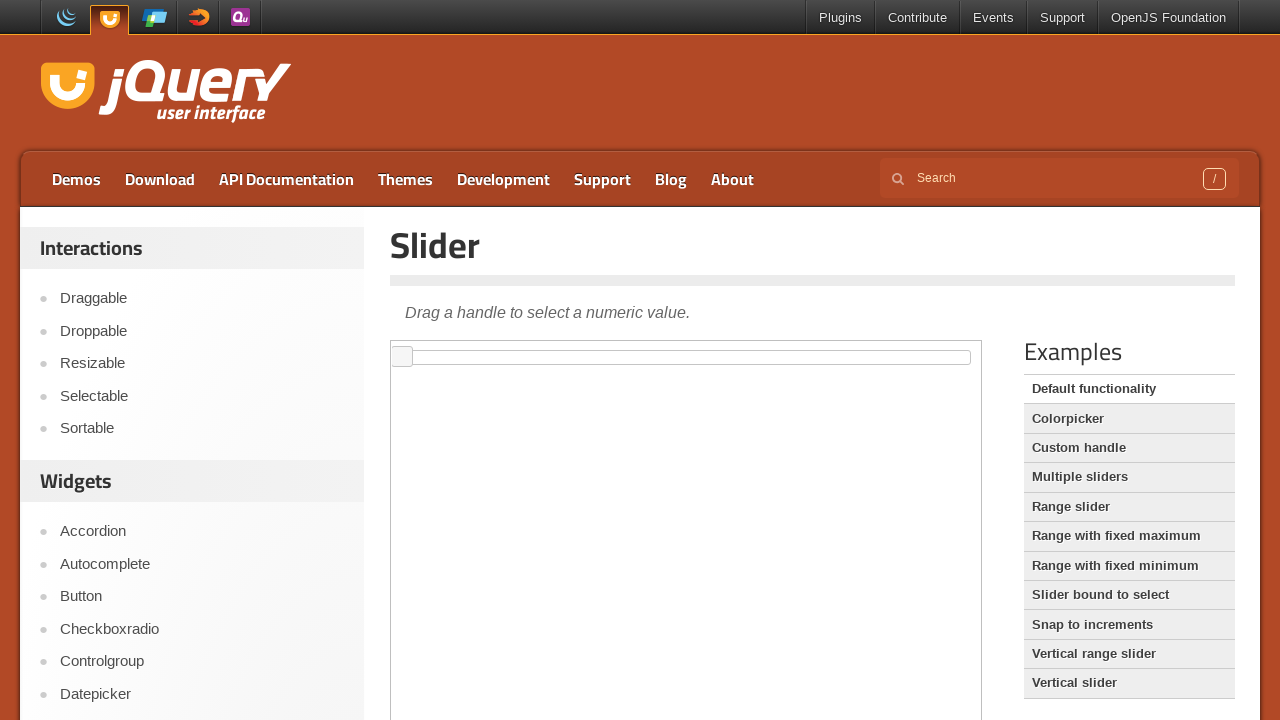

Located slider handle element
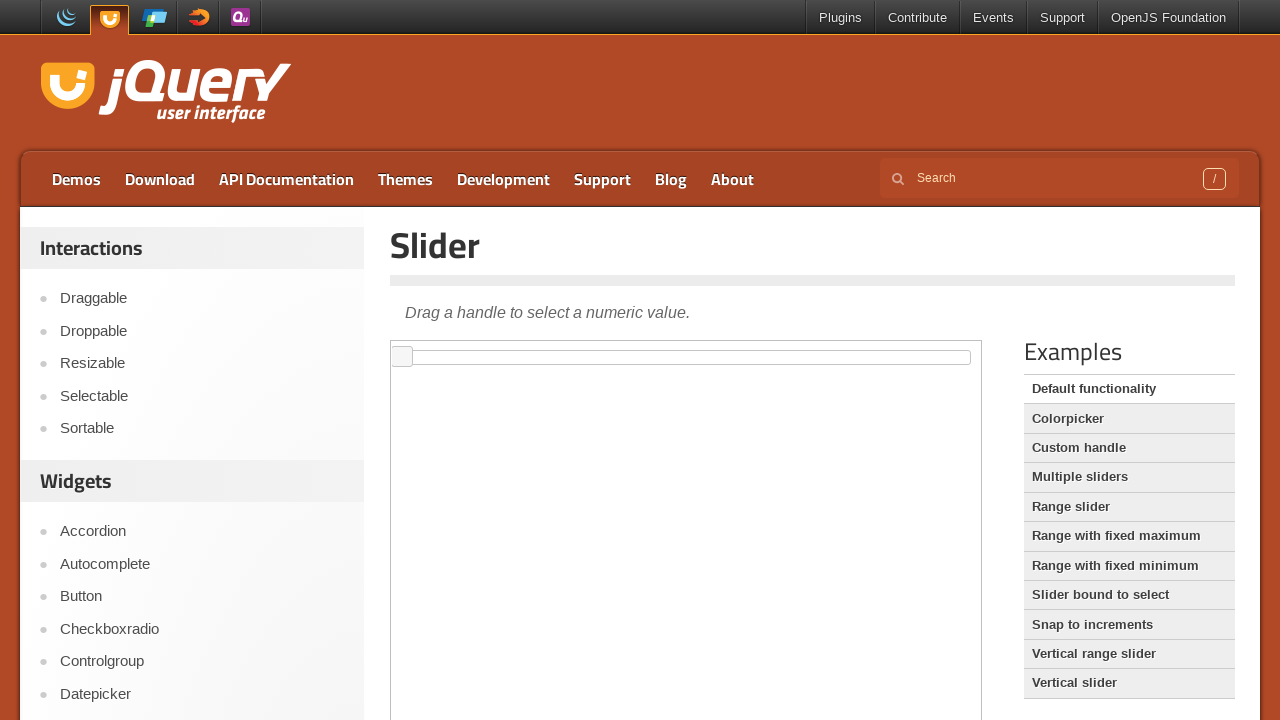

Dragged slider handle 300 pixels to the right at (693, 347)
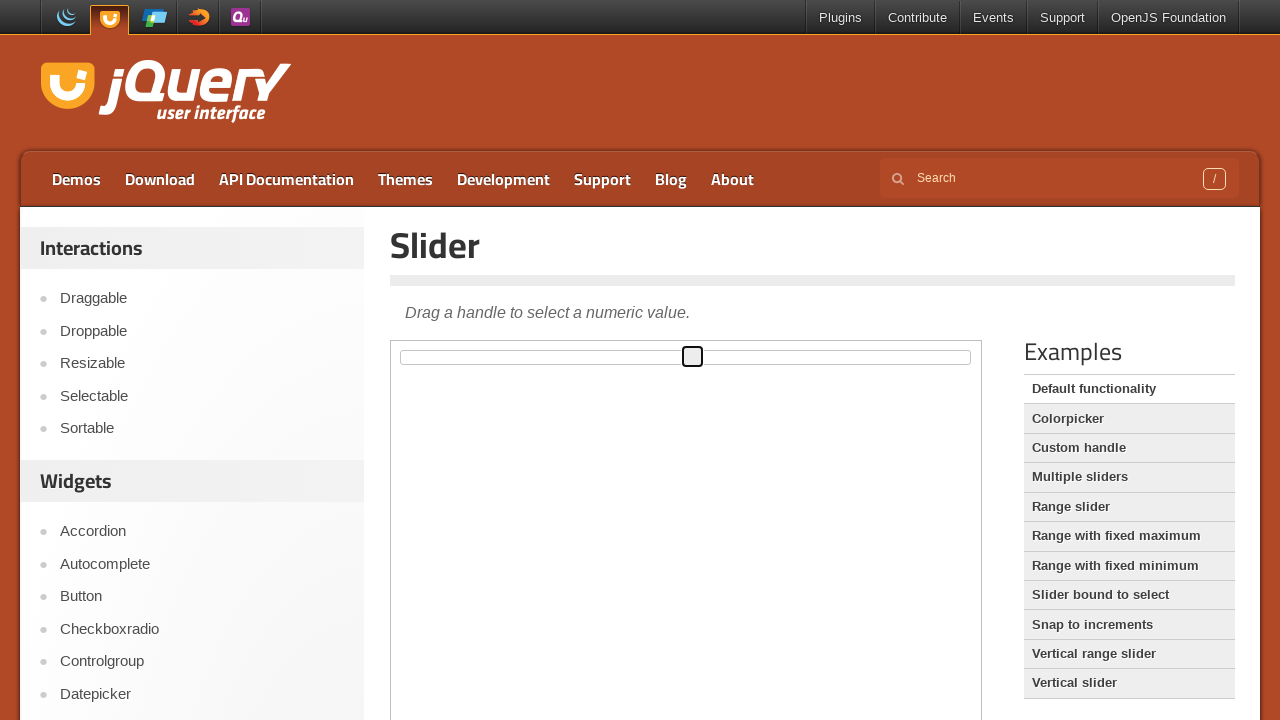

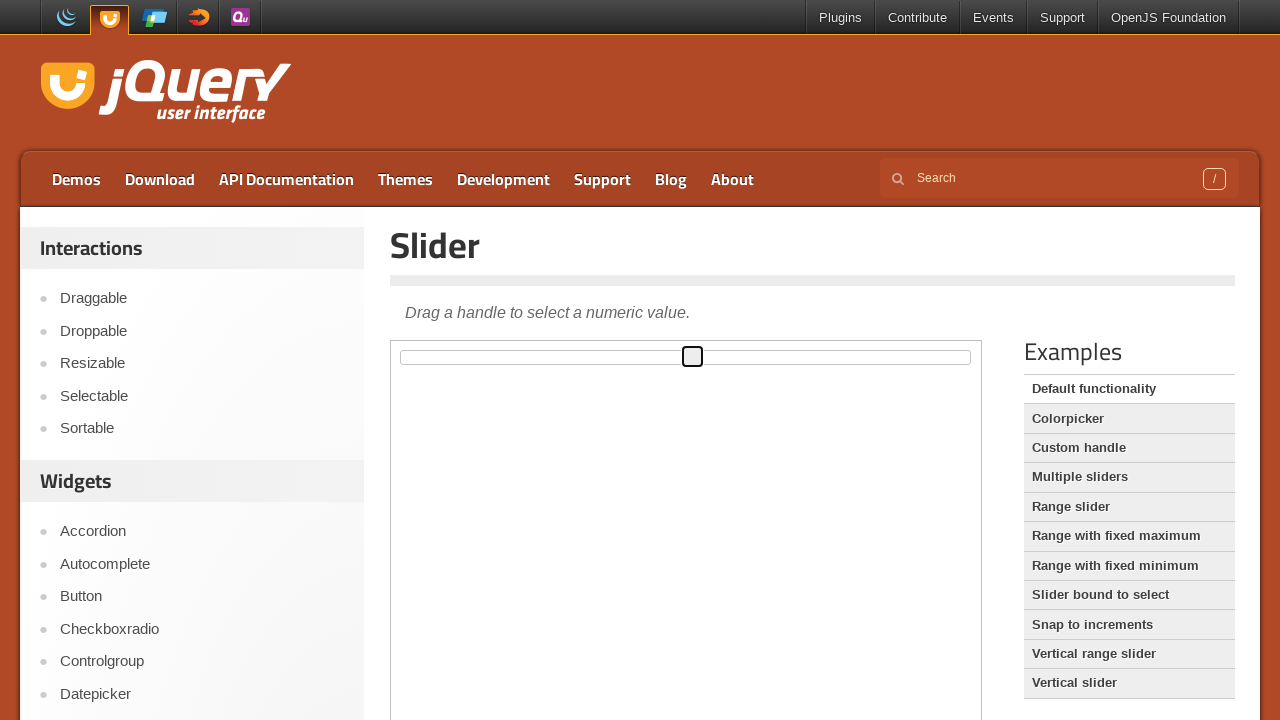